Clicks the "see for yourself" link on the PropertyCapsule website

Starting URL: https://www.propertycapsule.com/

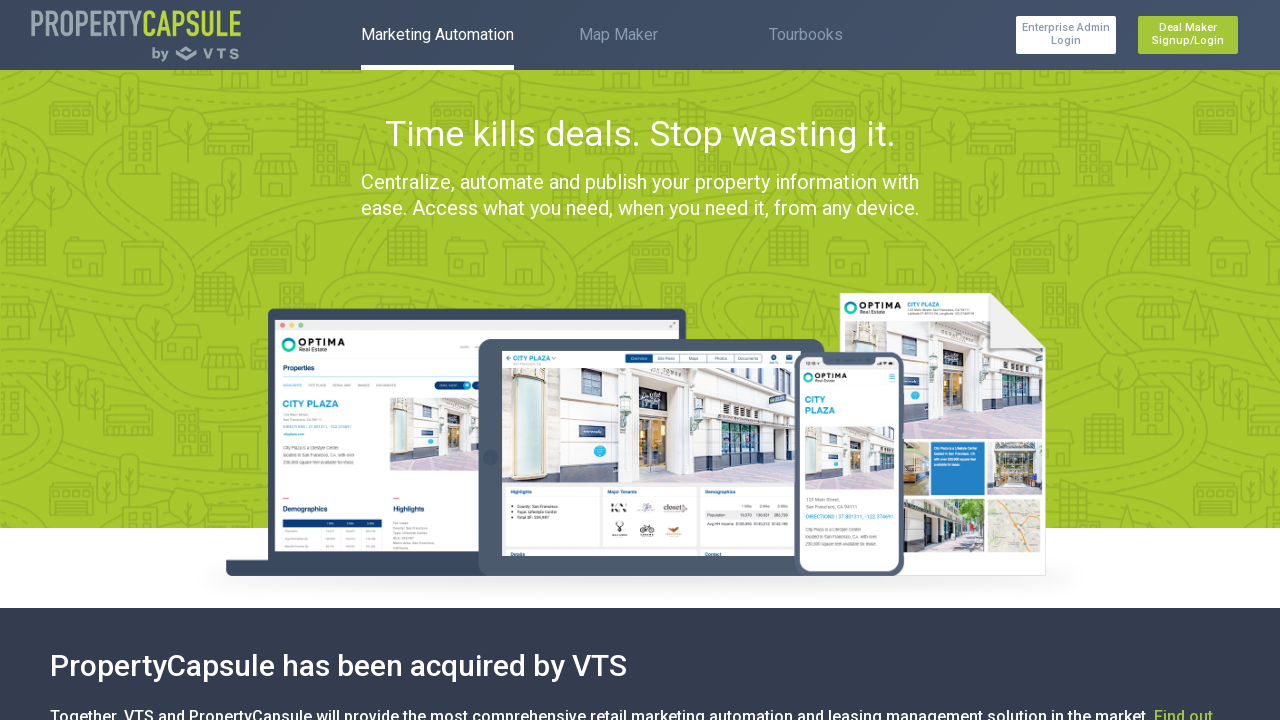

Navigated to PropertyCapsule website
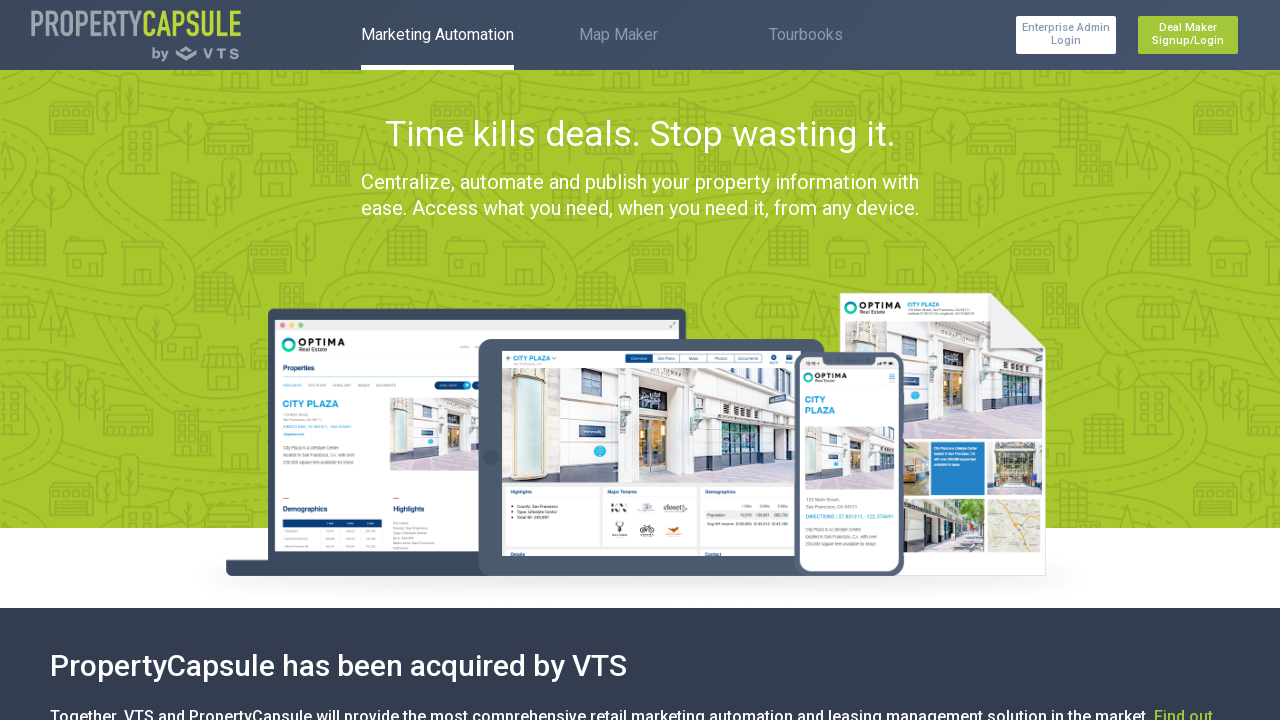

Clicked the 'see for yourself' link at (890, 585) on a.see-for-yourself
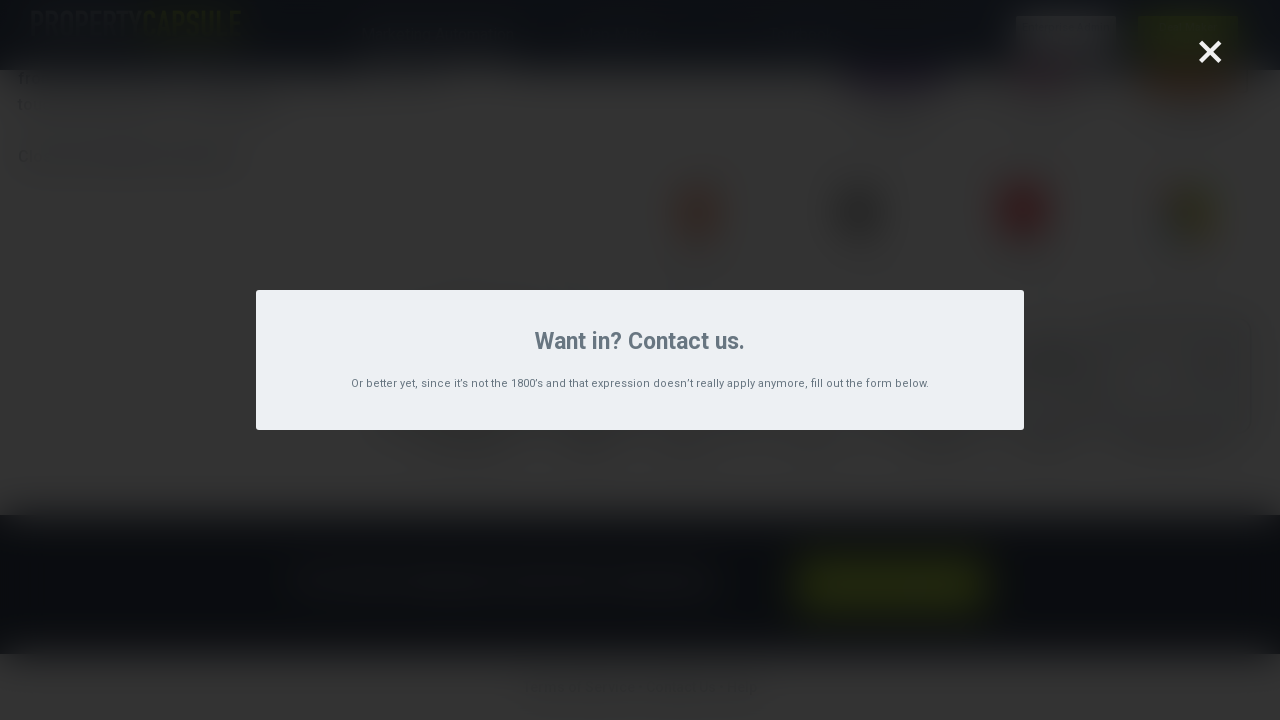

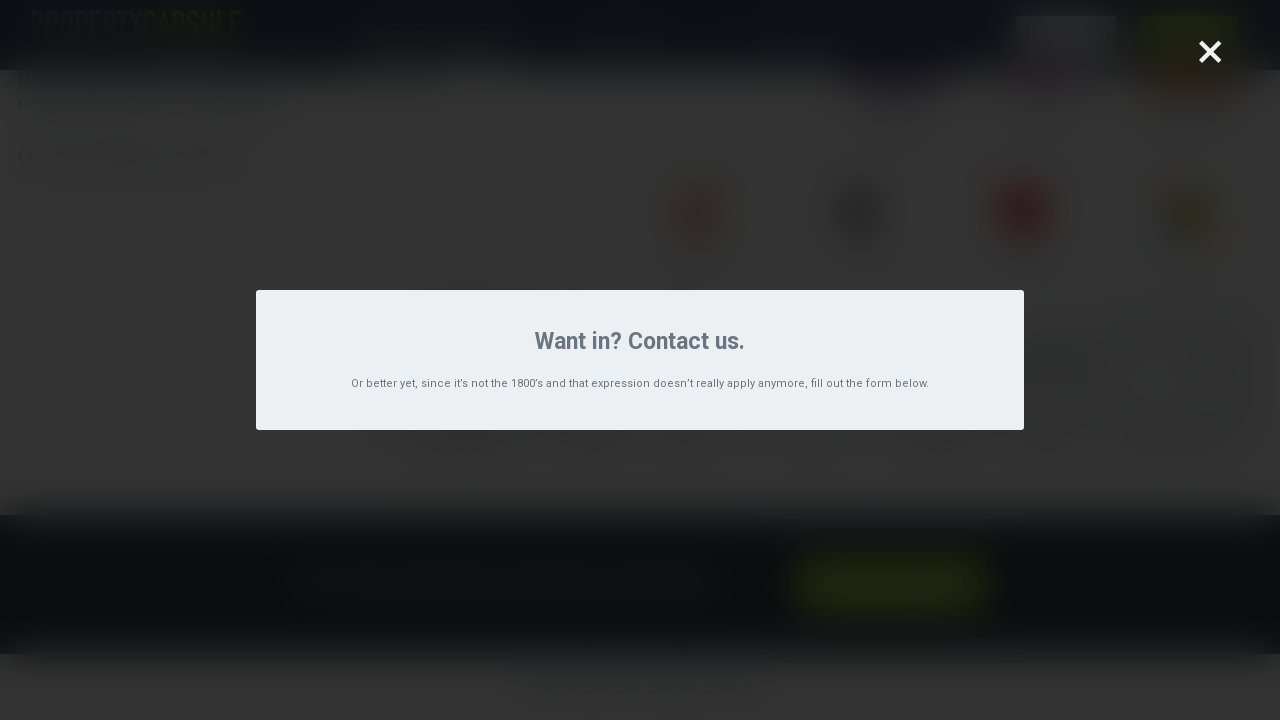